Navigates to Ynet news website and reloads the page

Starting URL: https://www.ynet.co.il/

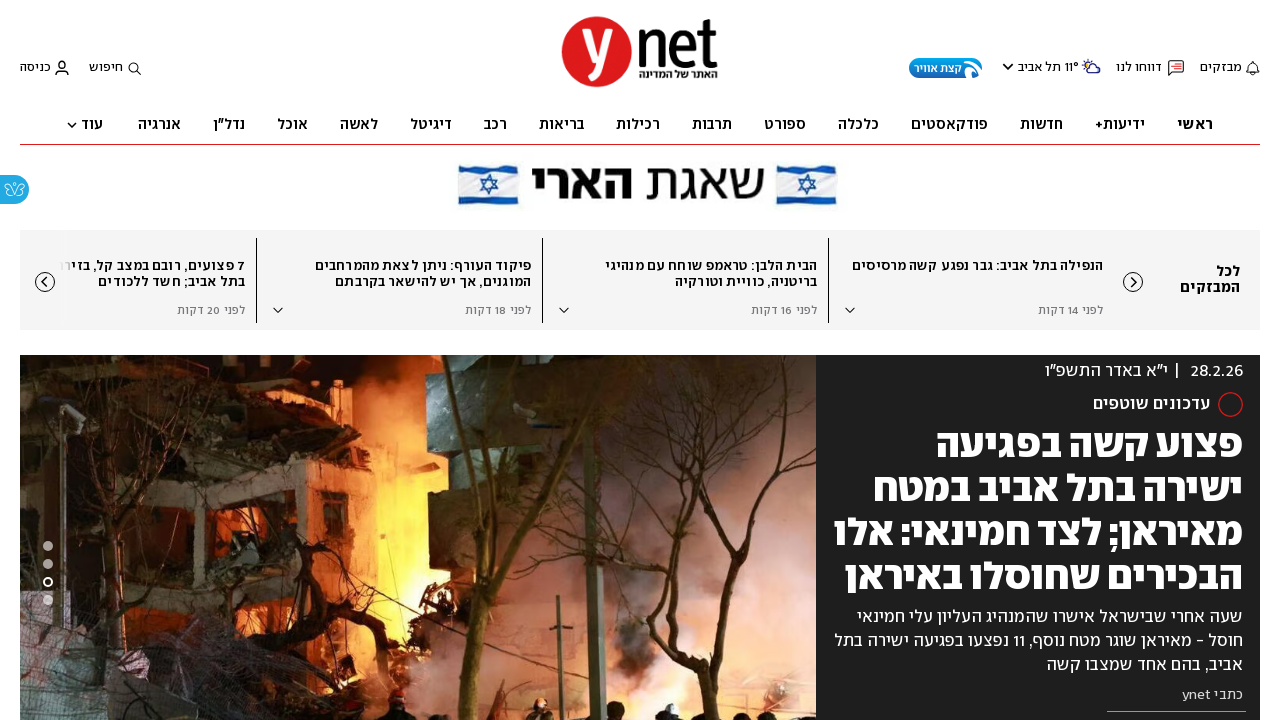

Navigated to Ynet news website (https://www.ynet.co.il/)
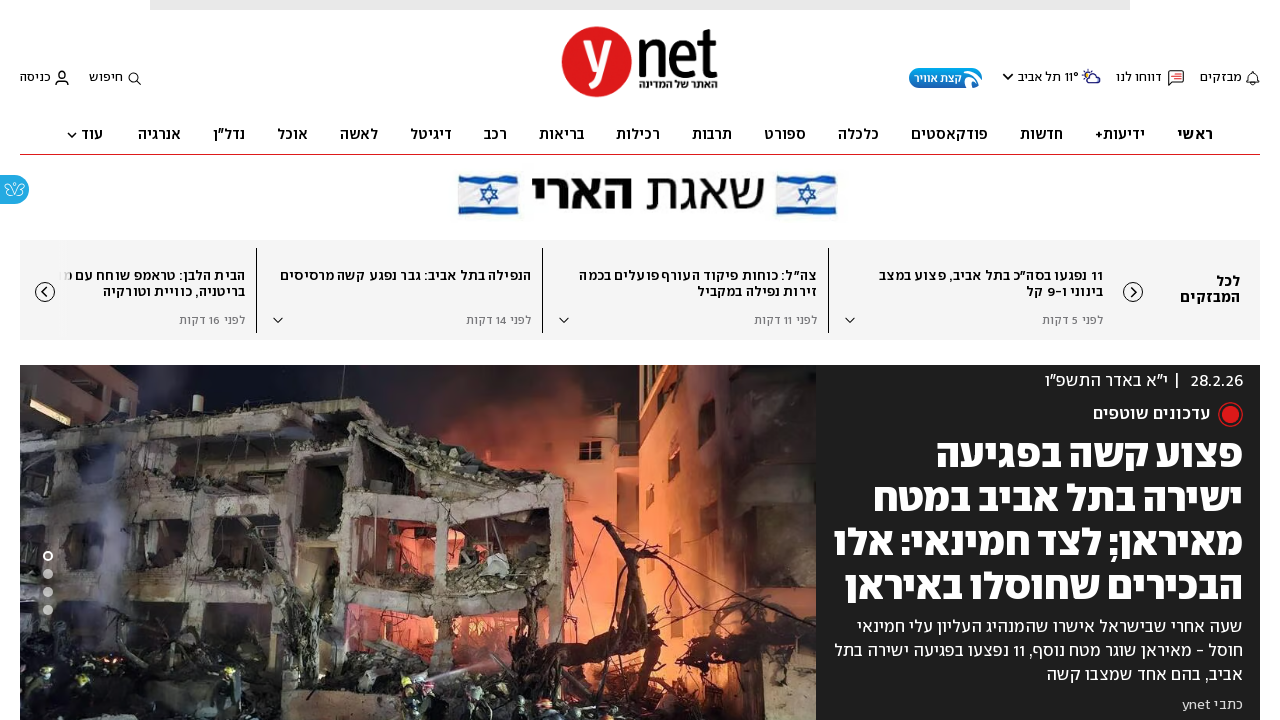

Reloaded the Ynet news page
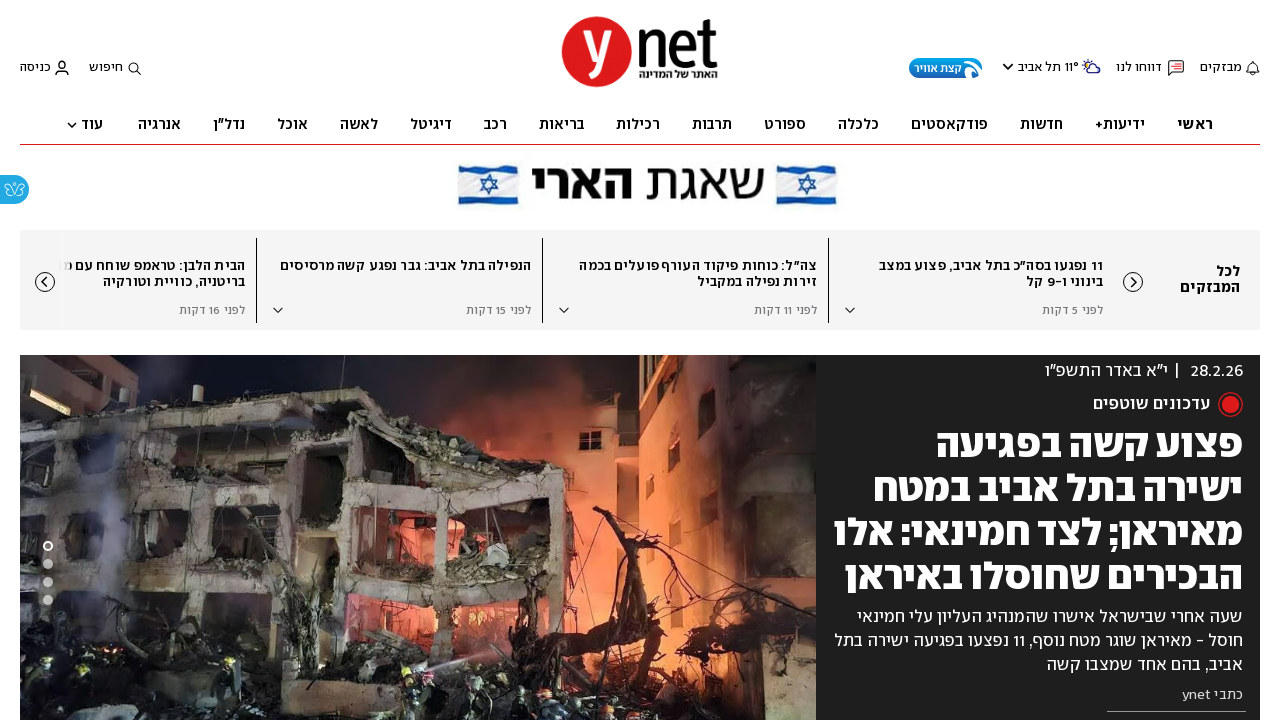

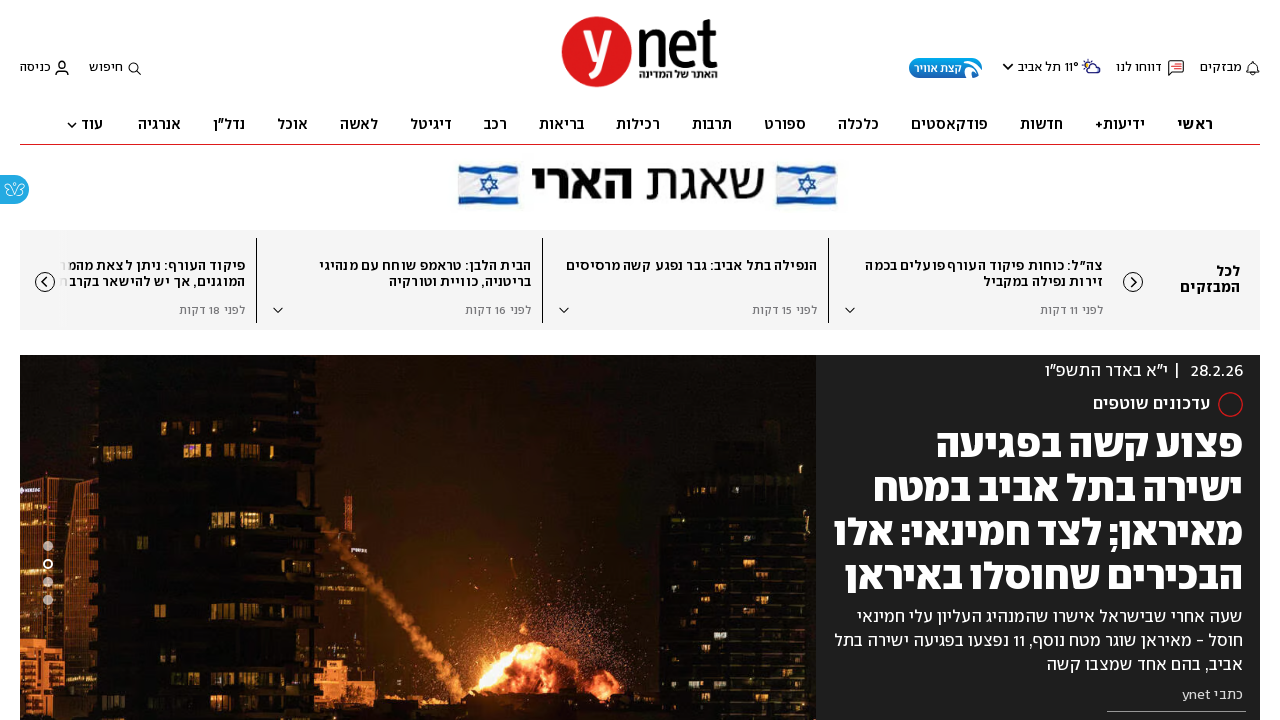